Tests the registration form validation by clicking the Register link, then clicking the Register button with all fields empty, and verifying that validation error messages are displayed.

Starting URL: https://parabank.parasoft.com/parabank/index.htm

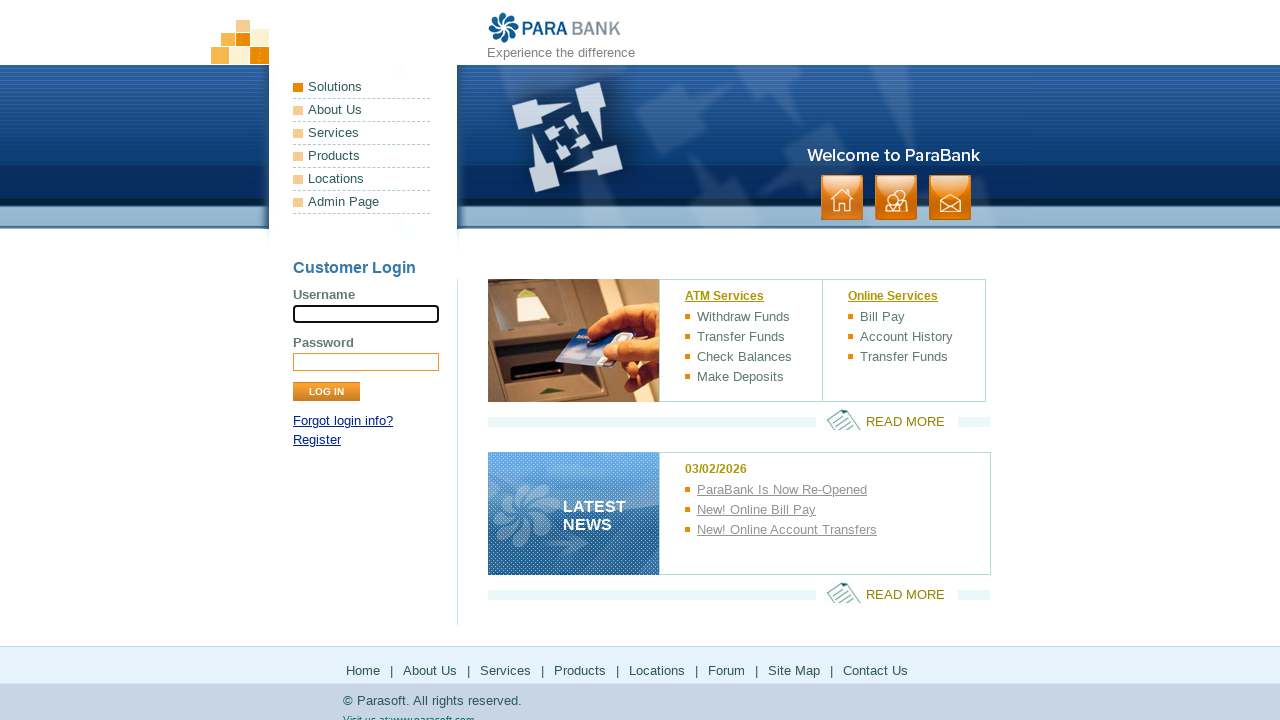

Clicked Register link to navigate to registration page at (317, 440) on internal:role=link[name="Register"i]
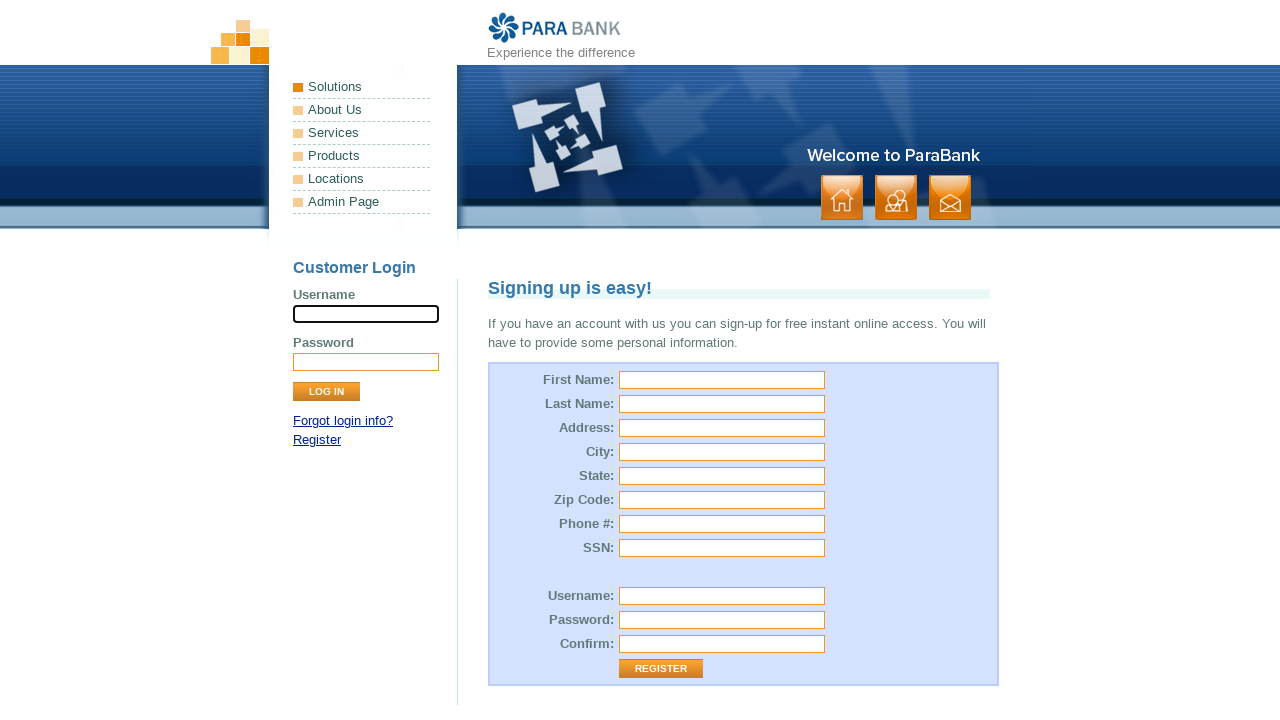

Clicked Register button with all fields empty at (661, 669) on internal:role=button[name="Register"i]
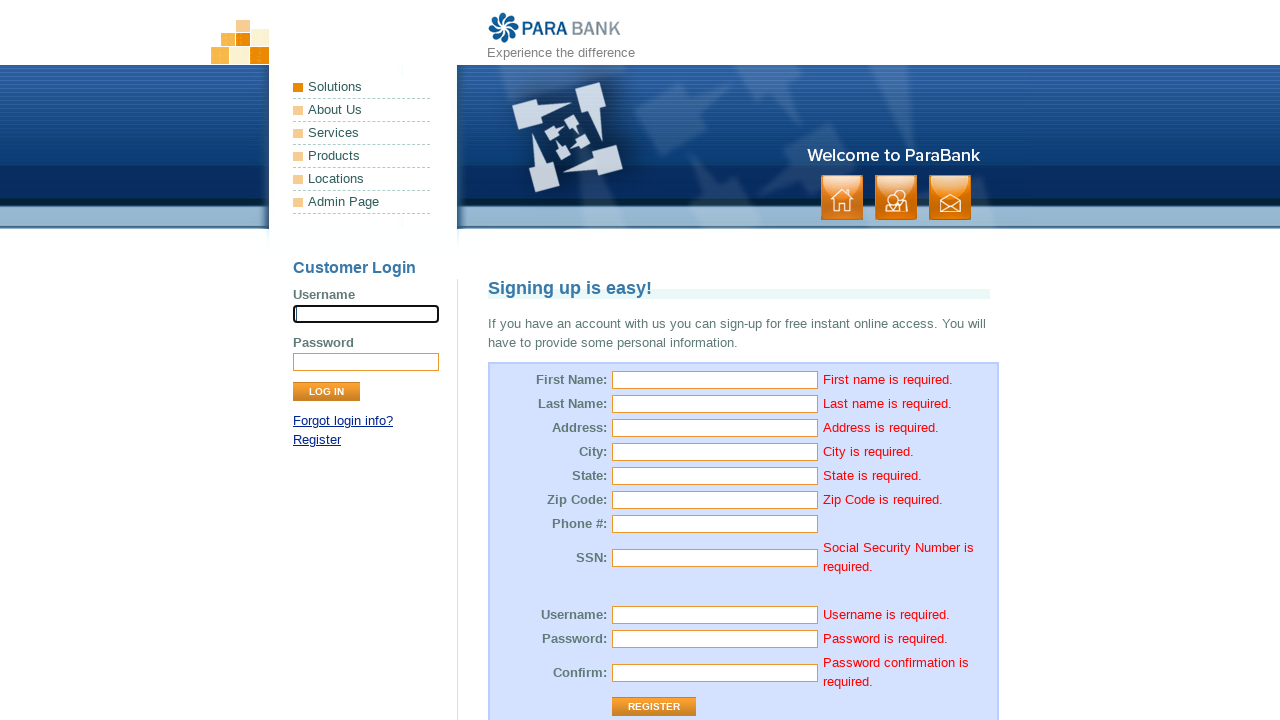

Validation error message 'First name is required.' is displayed
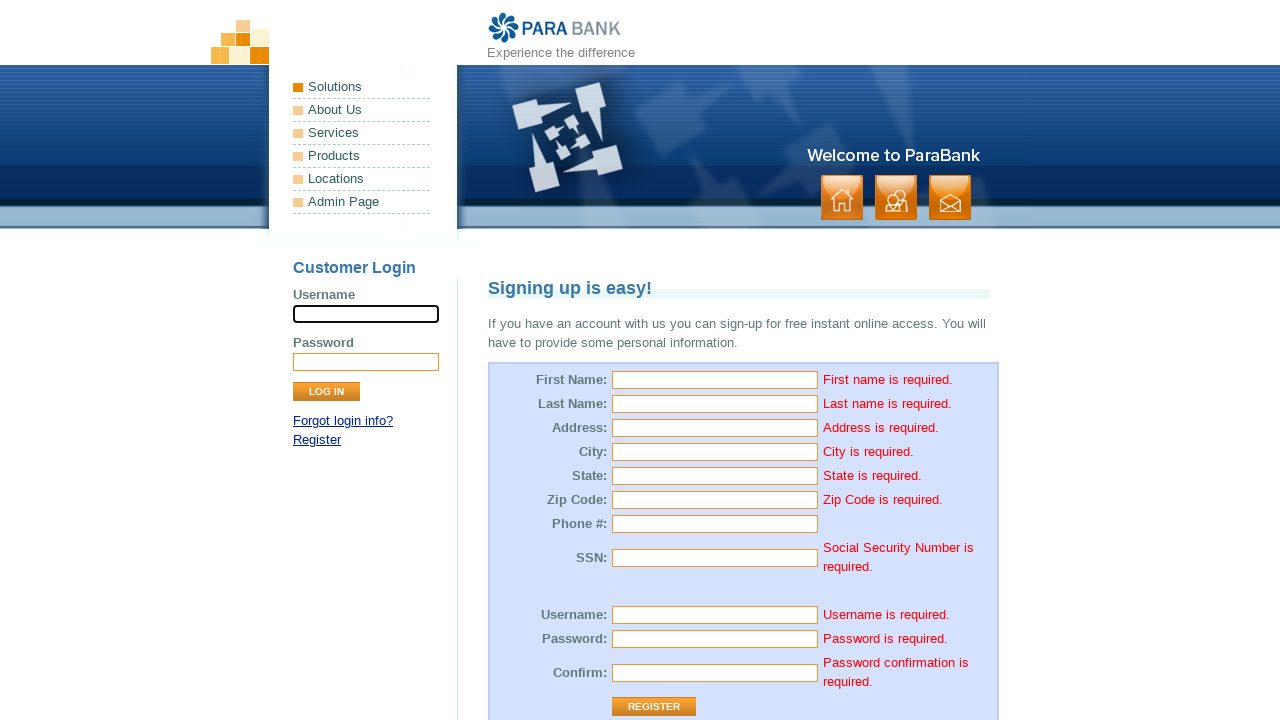

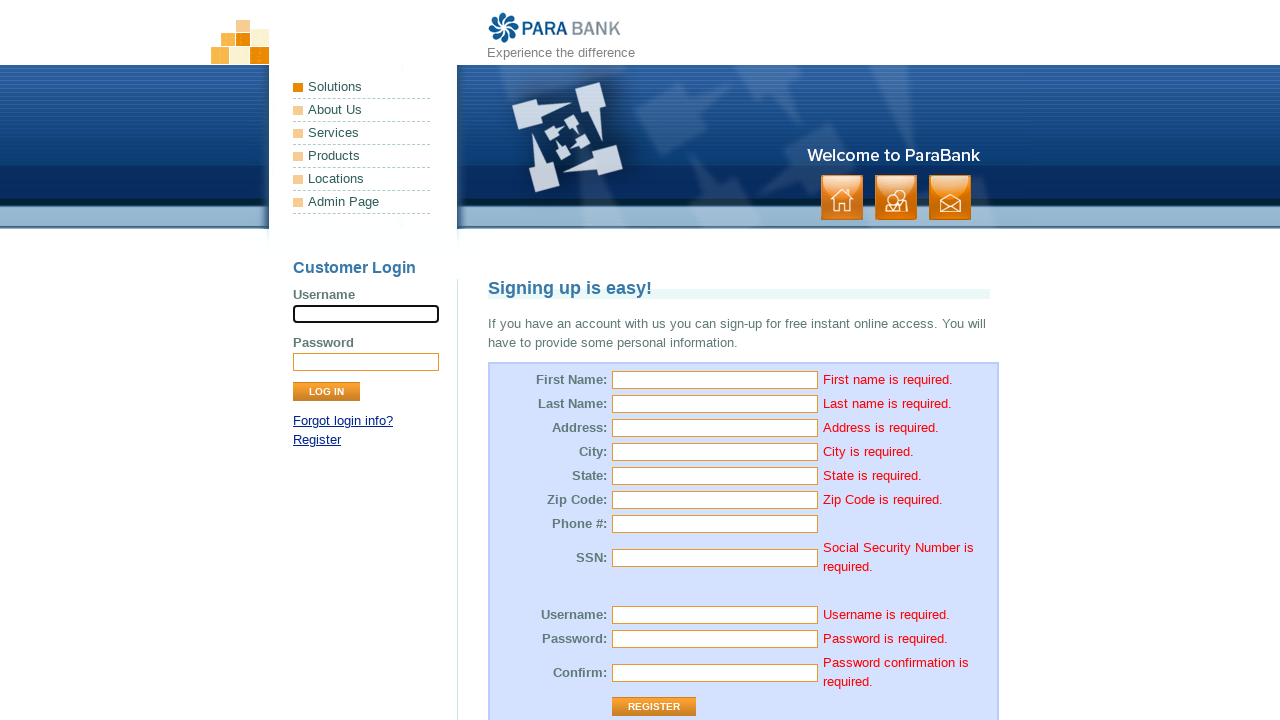